Tests a vegetable/fruit pricing table by verifying column headings are displayed and checking that specific items and their prices are present in the table

Starting URL: https://rahulshettyacademy.com/seleniumPractise/#/offers

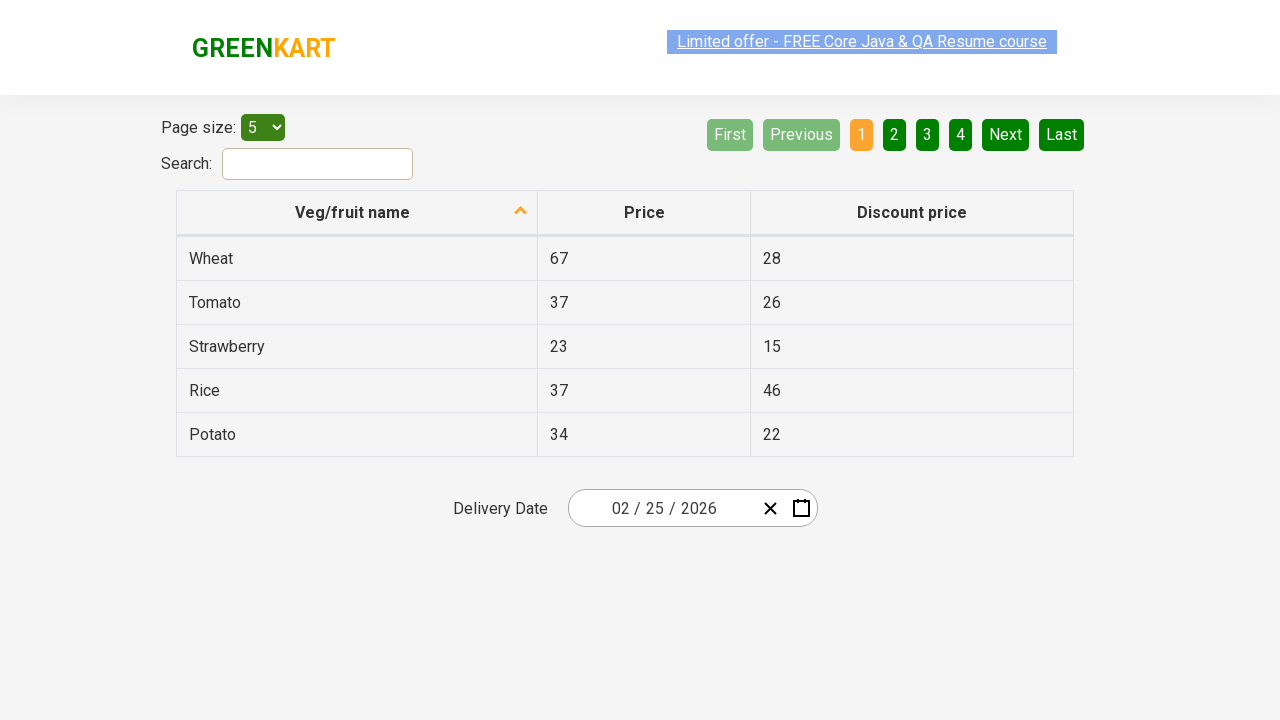

Waited for 'Veg/fruit name' column heading to be visible
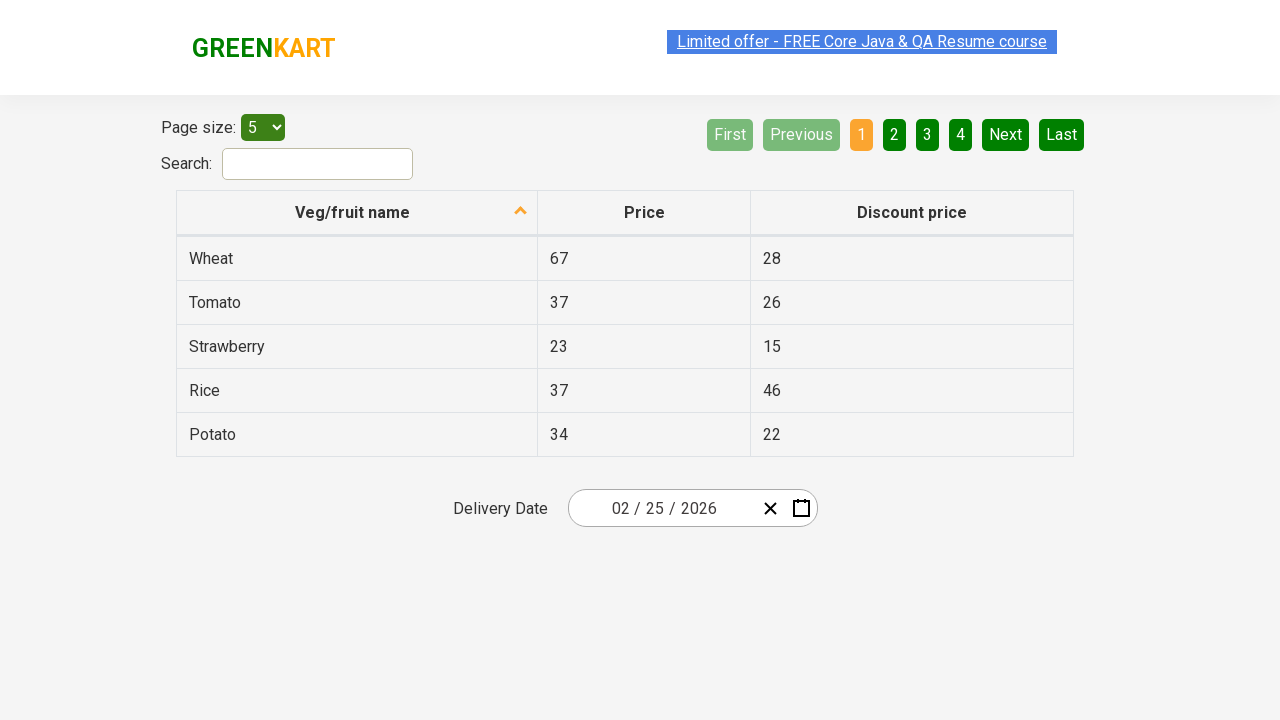

Verified 'Wheat' item is present in the pricing table
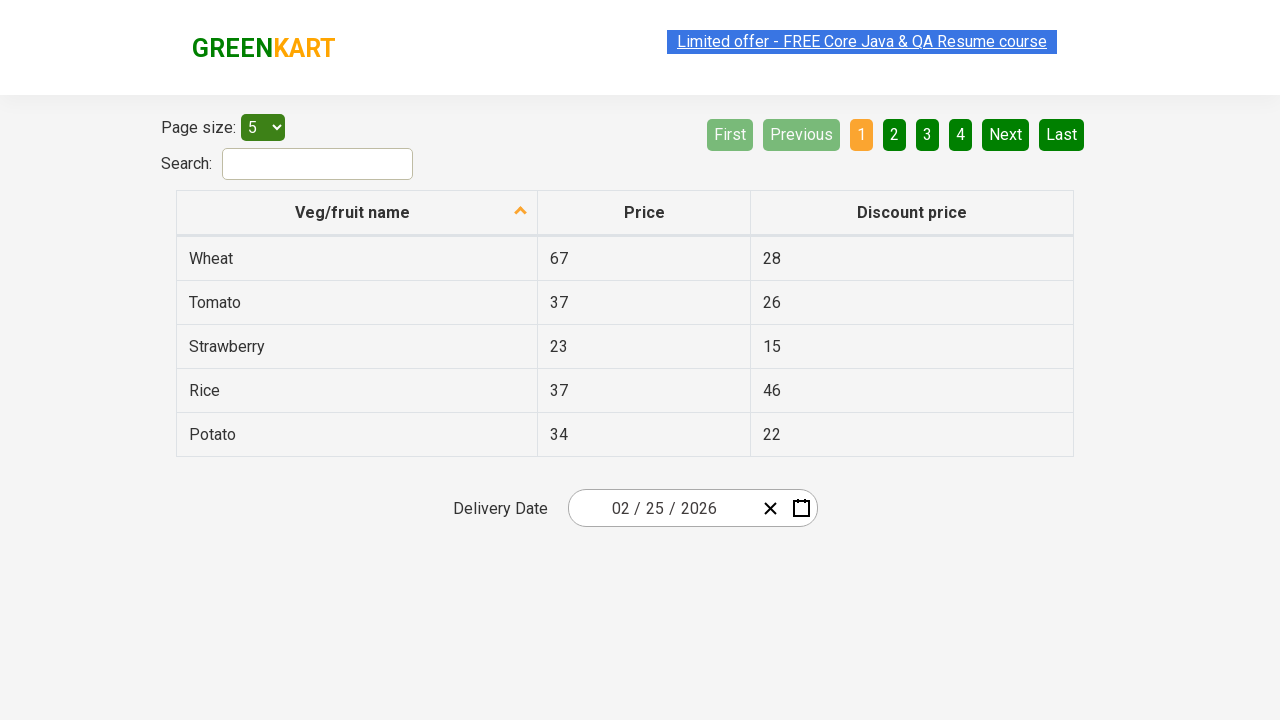

Verified 'Tomato' item is present in the pricing table
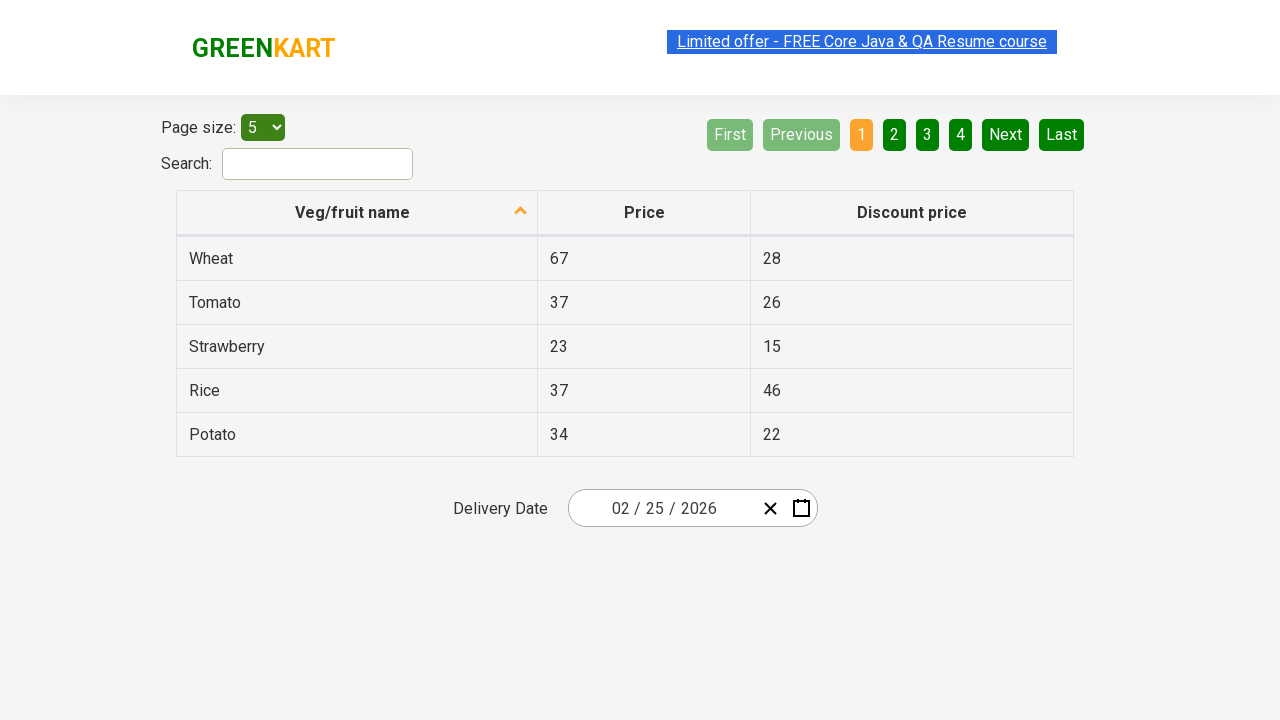

Verified 'Strawberry' item is present in the pricing table
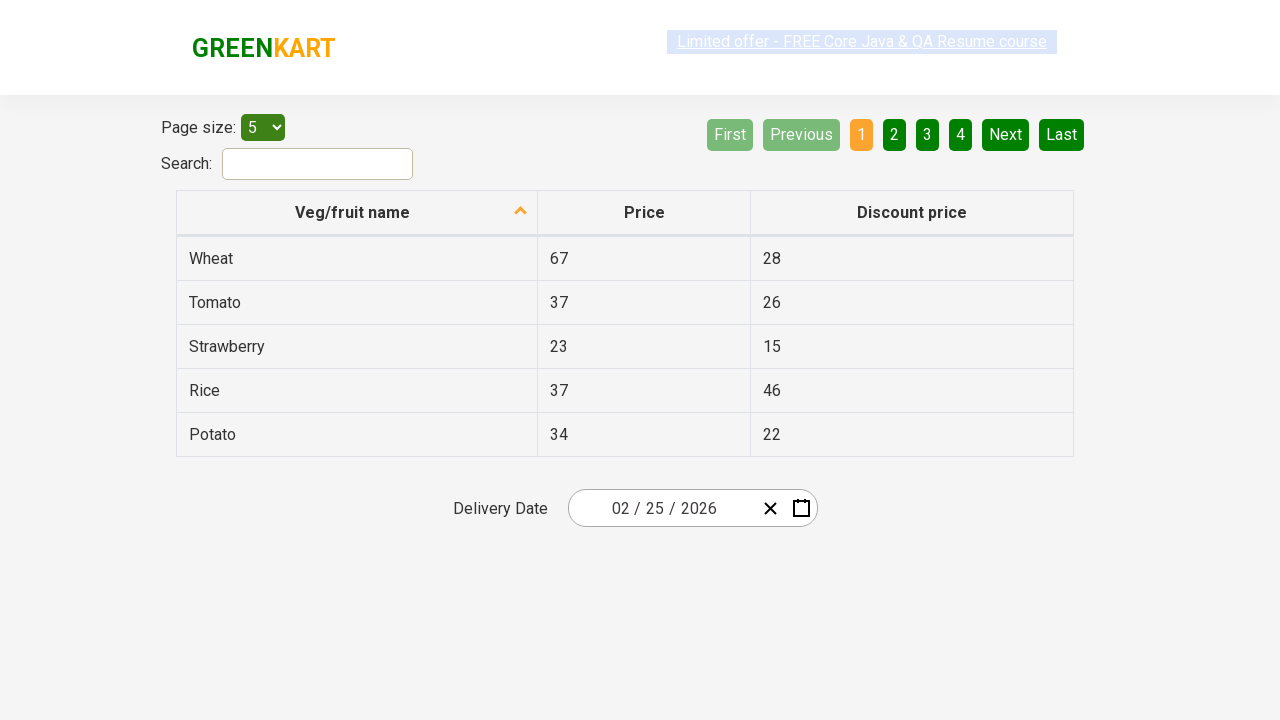

Verified 'Rice' item is present in the pricing table
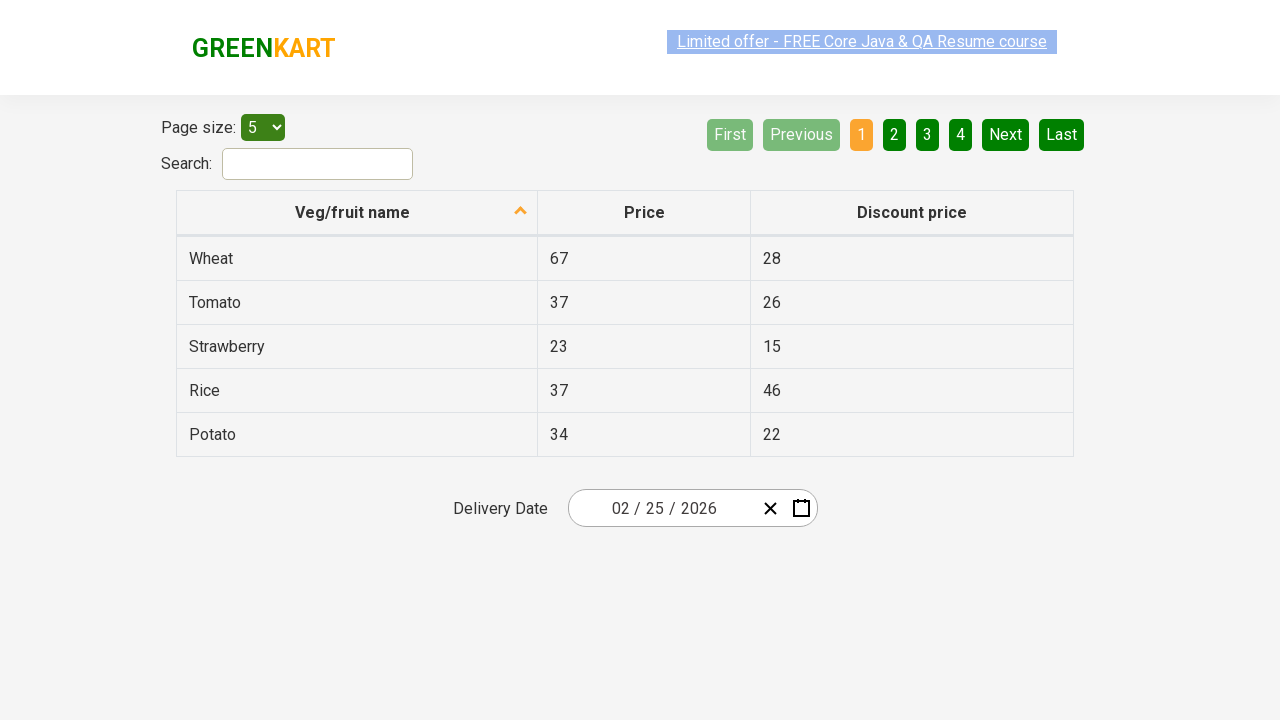

Verified 'Potato' item is present in the pricing table
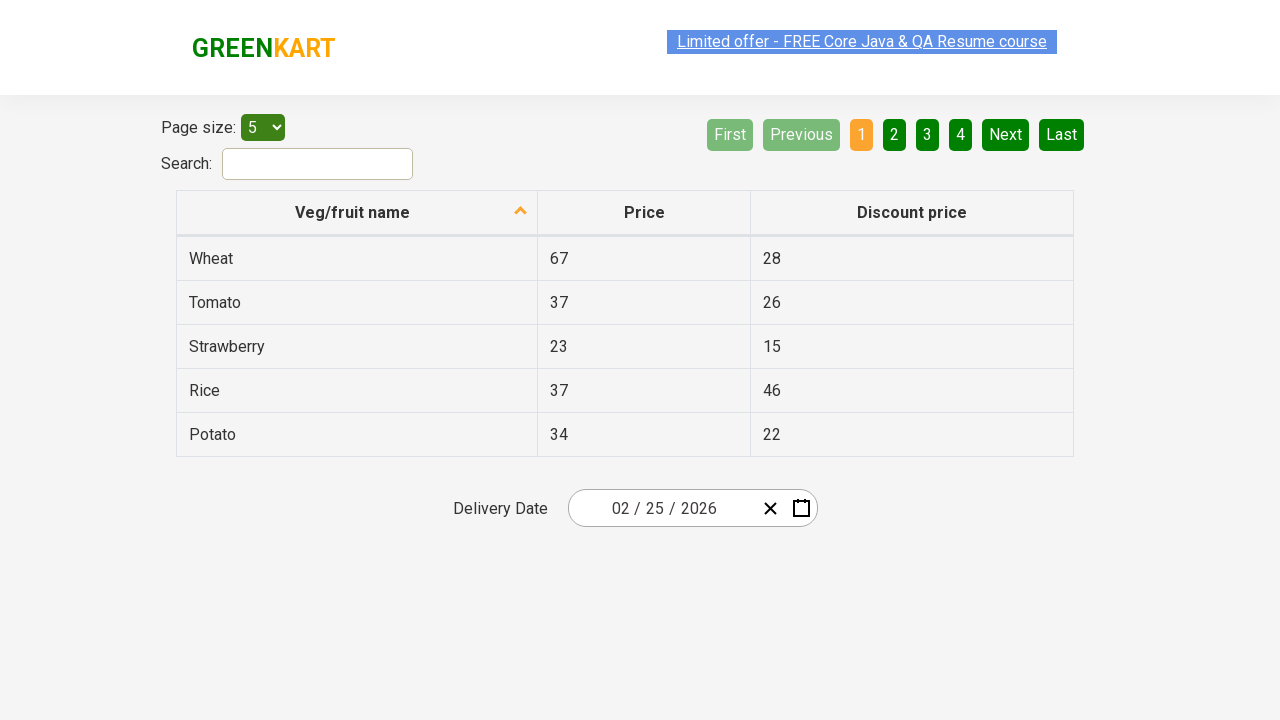

Verified price '67' is displayed in the pricing table
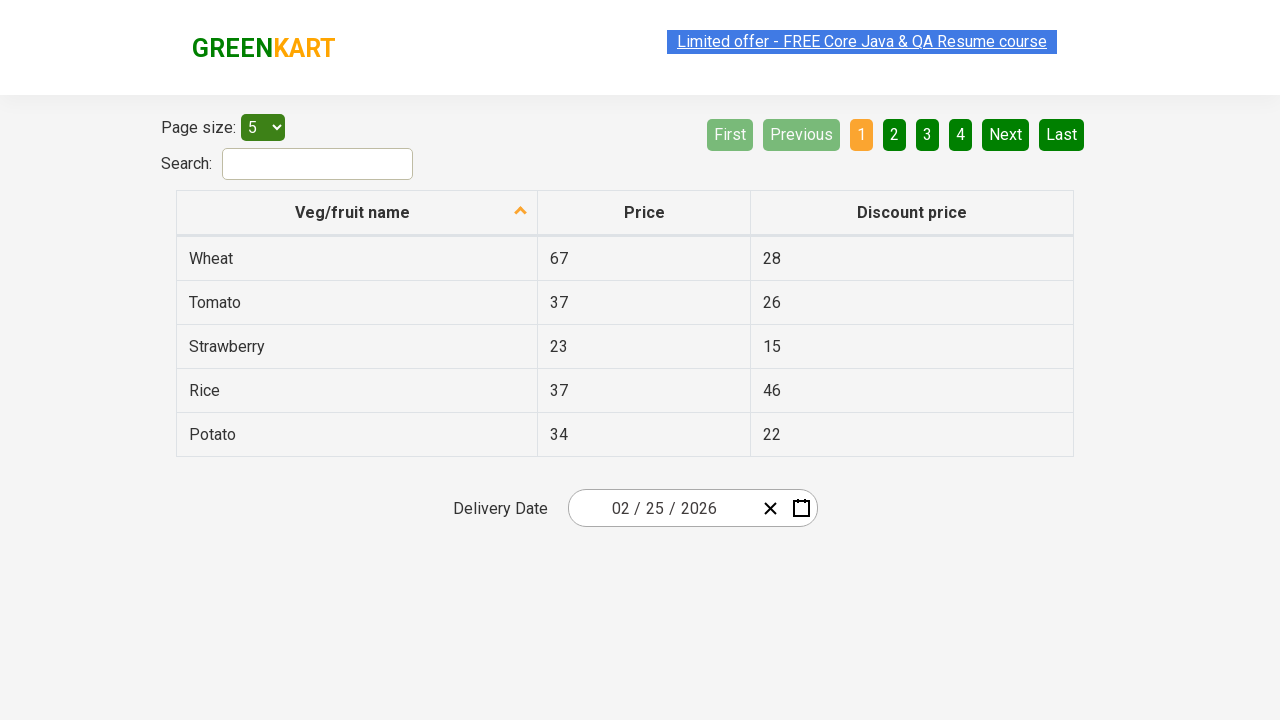

Verified price '37' is displayed in the pricing table
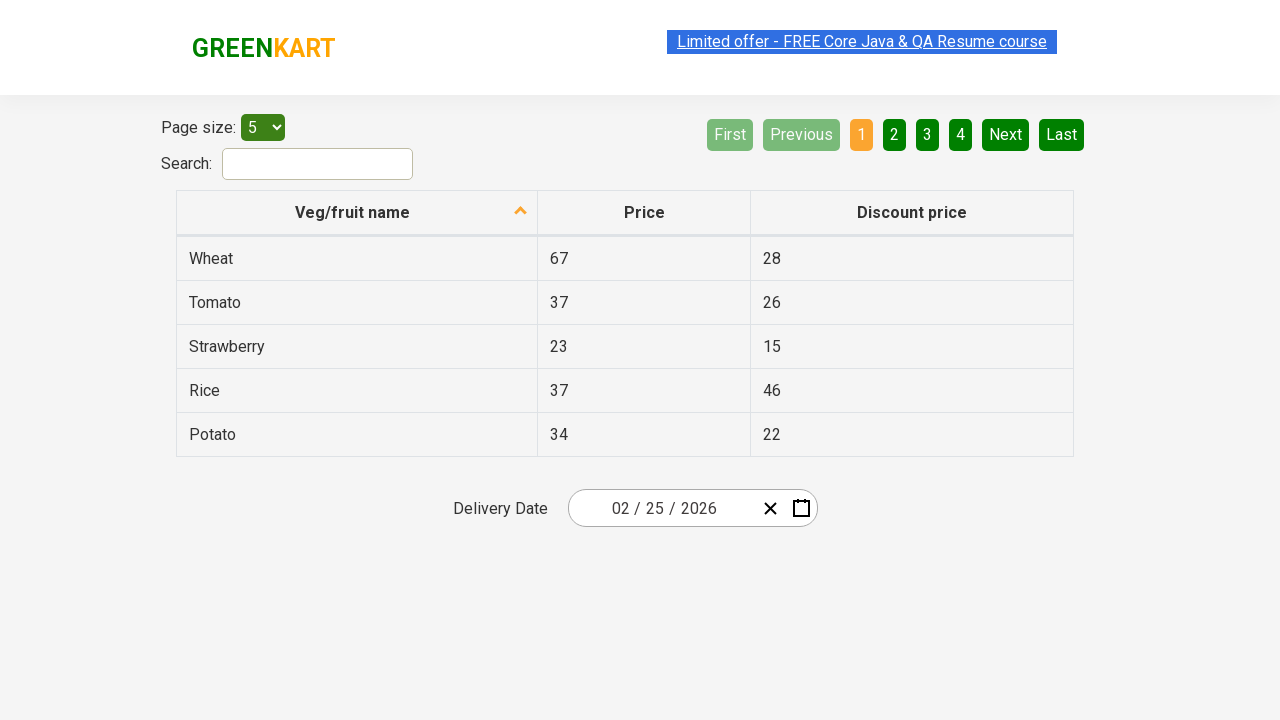

Verified price '23' is displayed in the pricing table
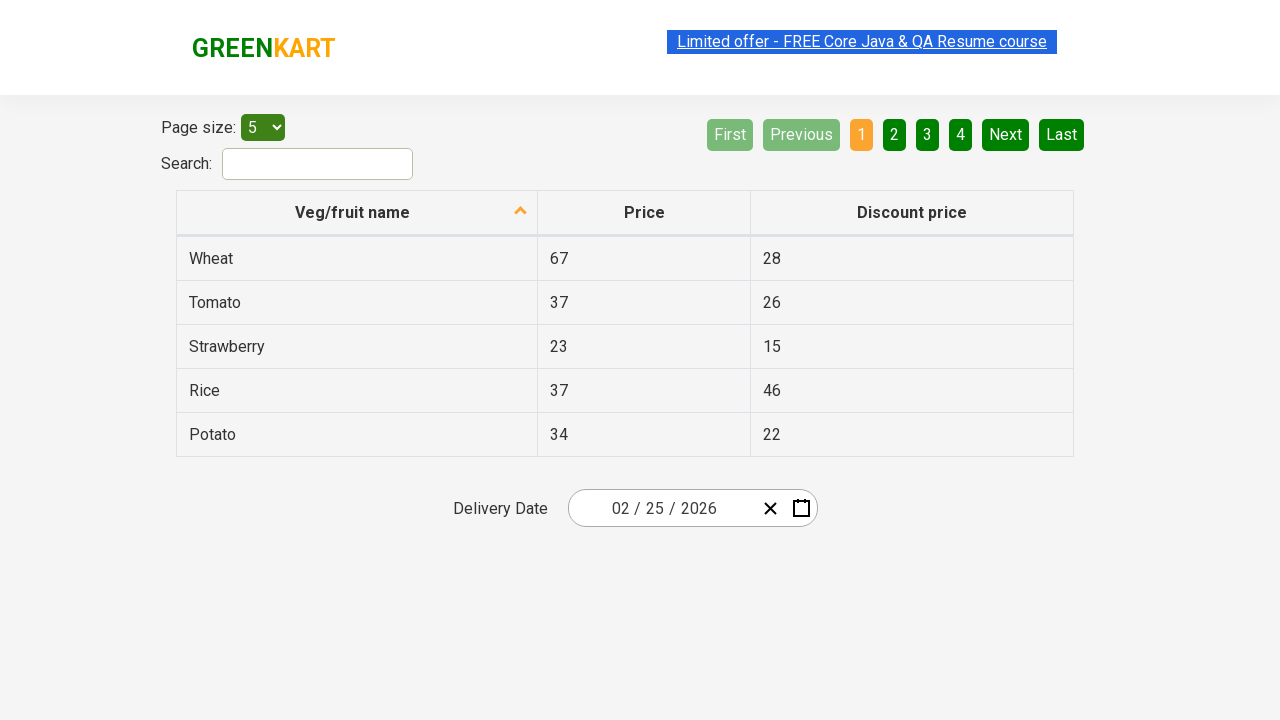

Verified price '34' is displayed in the pricing table
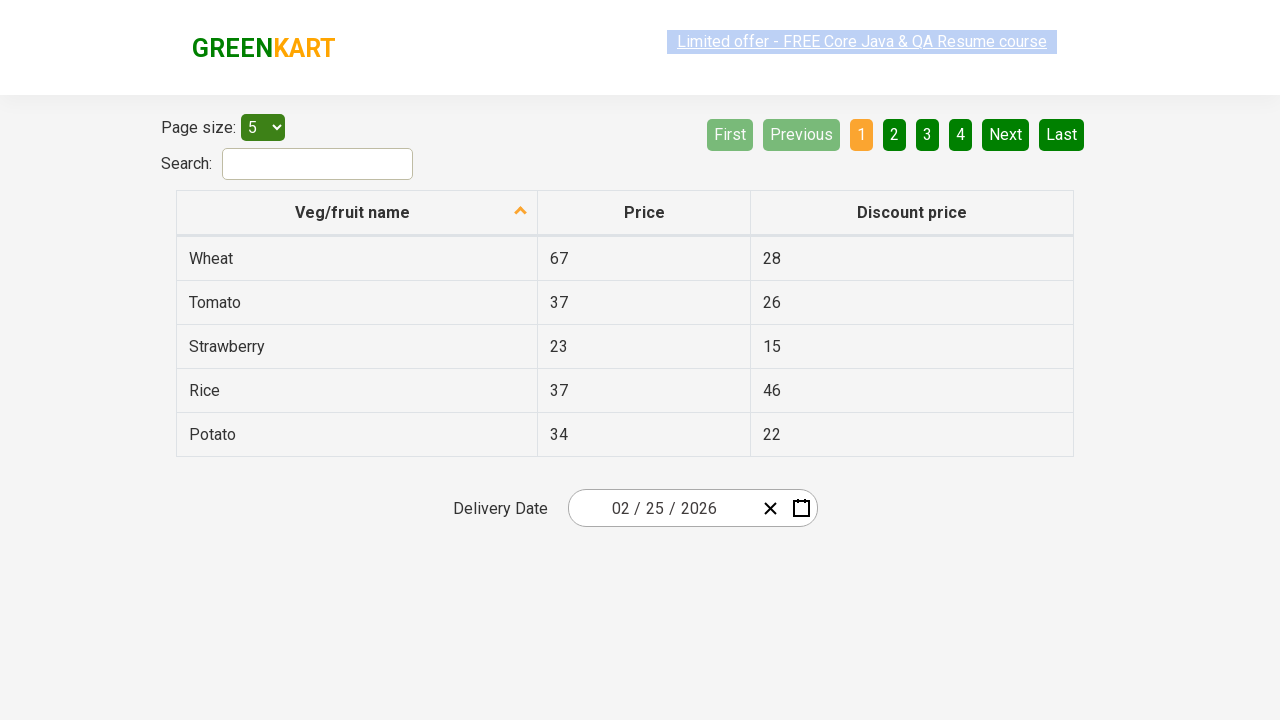

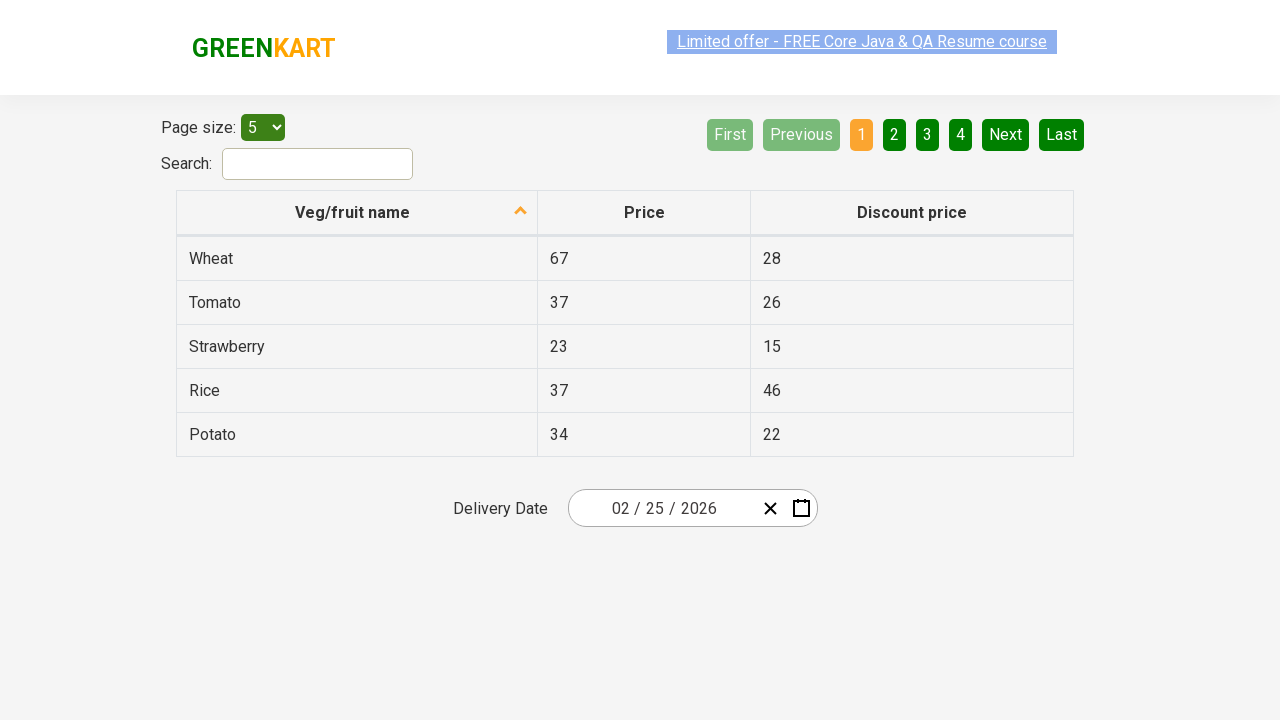